Tests React Semantic UI dropdown by clicking to open it and selecting "Stevie Feliciano" from the options.

Starting URL: https://react.semantic-ui.com/maximize/dropdown-example-selection/

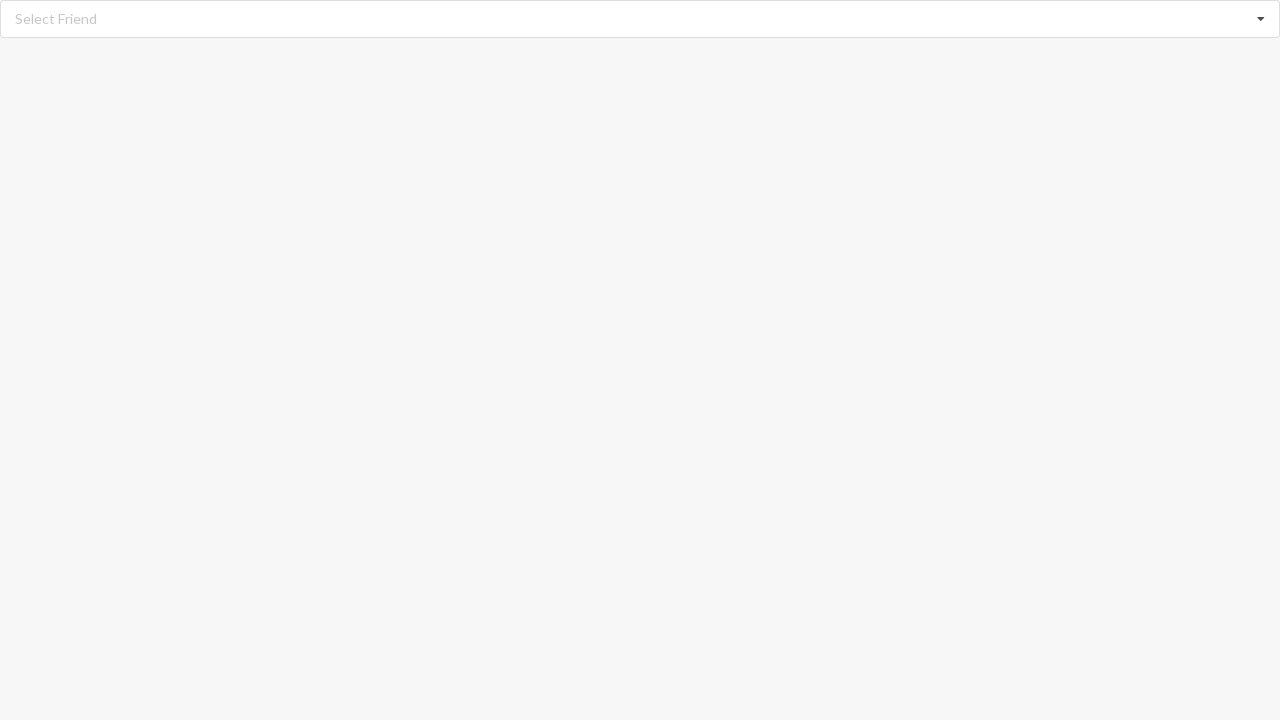

Clicked the React Semantic UI dropdown to open it at (640, 19) on .ui.fluid.selection.dropdown
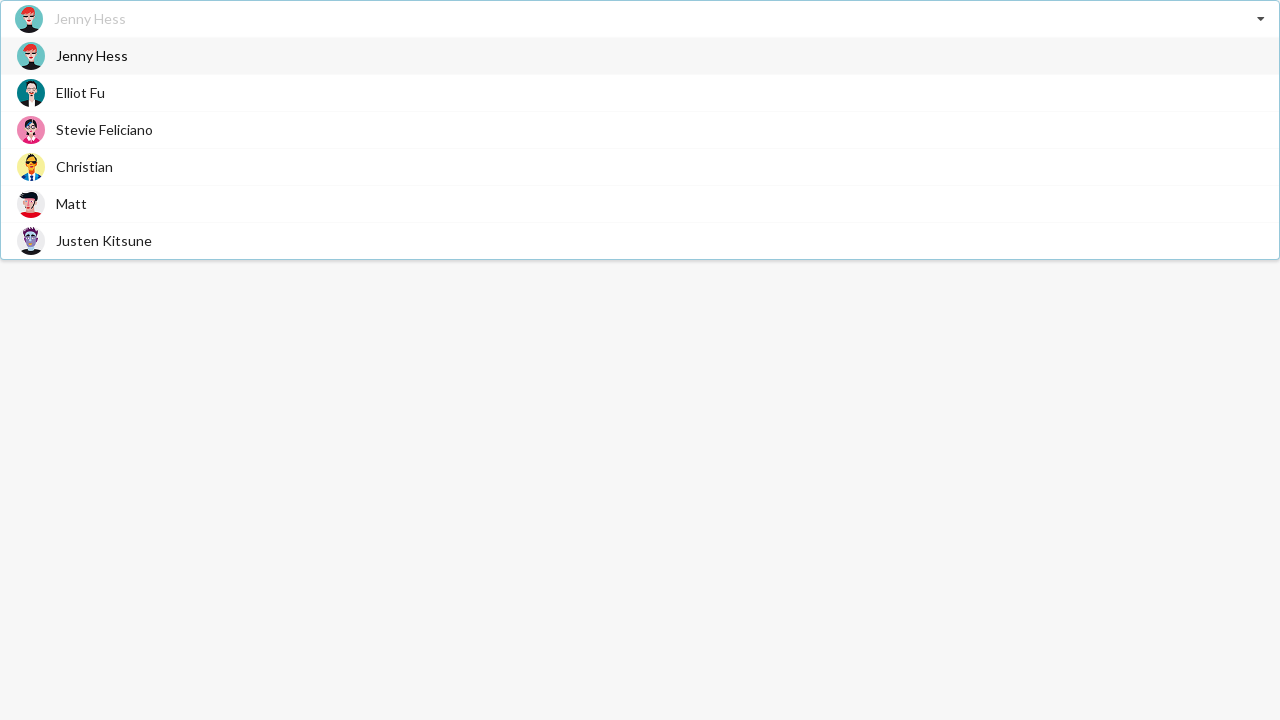

Dropdown menu appeared and loaded
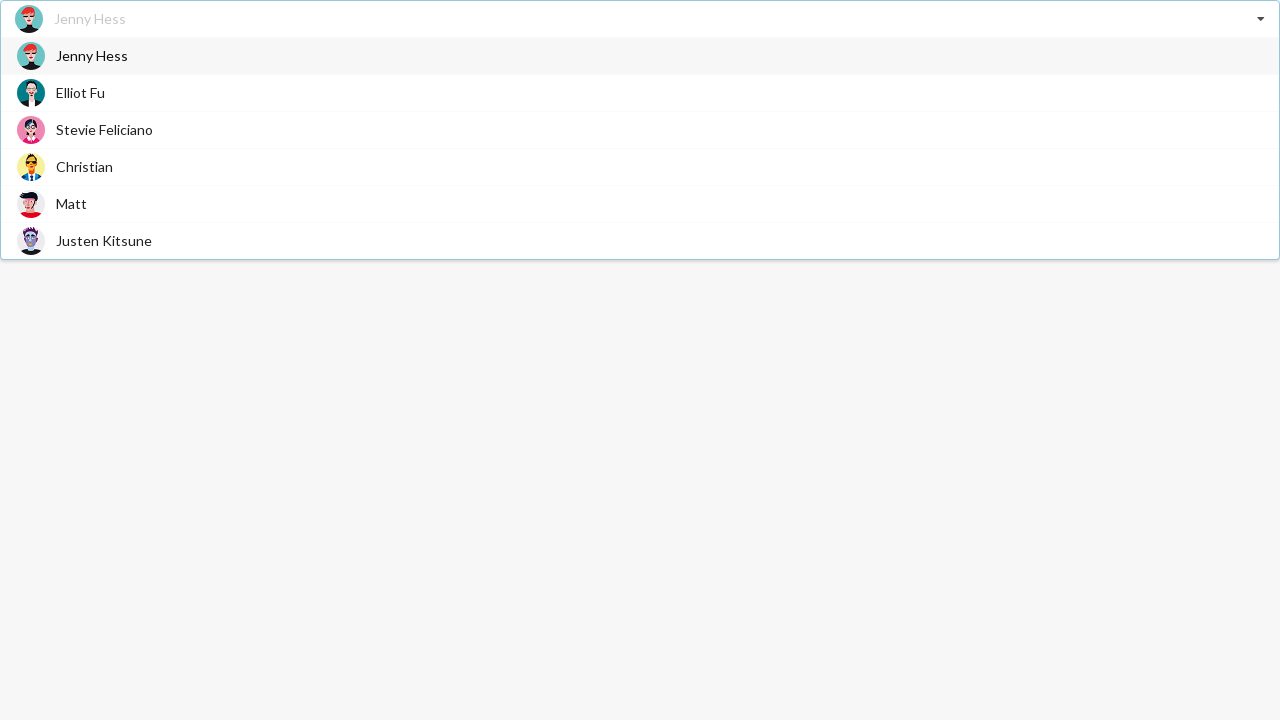

Selected 'Stevie Feliciano' from the dropdown options at (104, 130) on xpath=//div[@class='visible menu transition']/div//span[text()='Stevie Feliciano
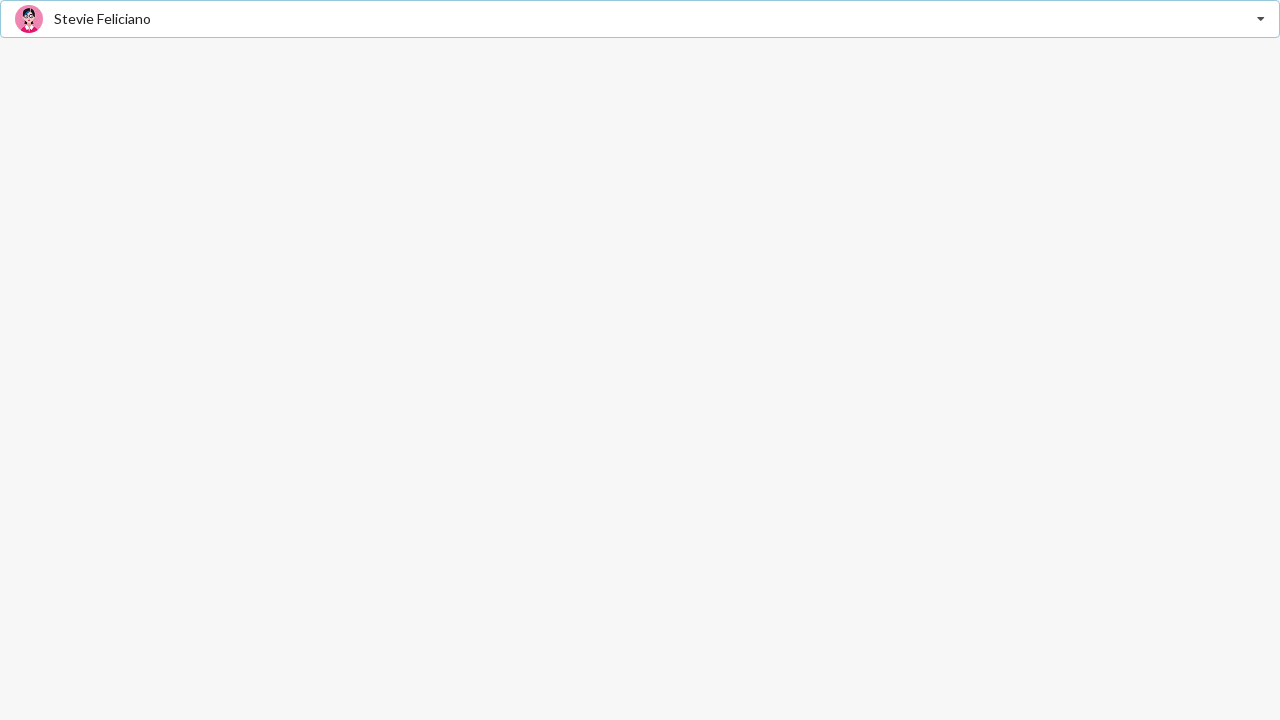

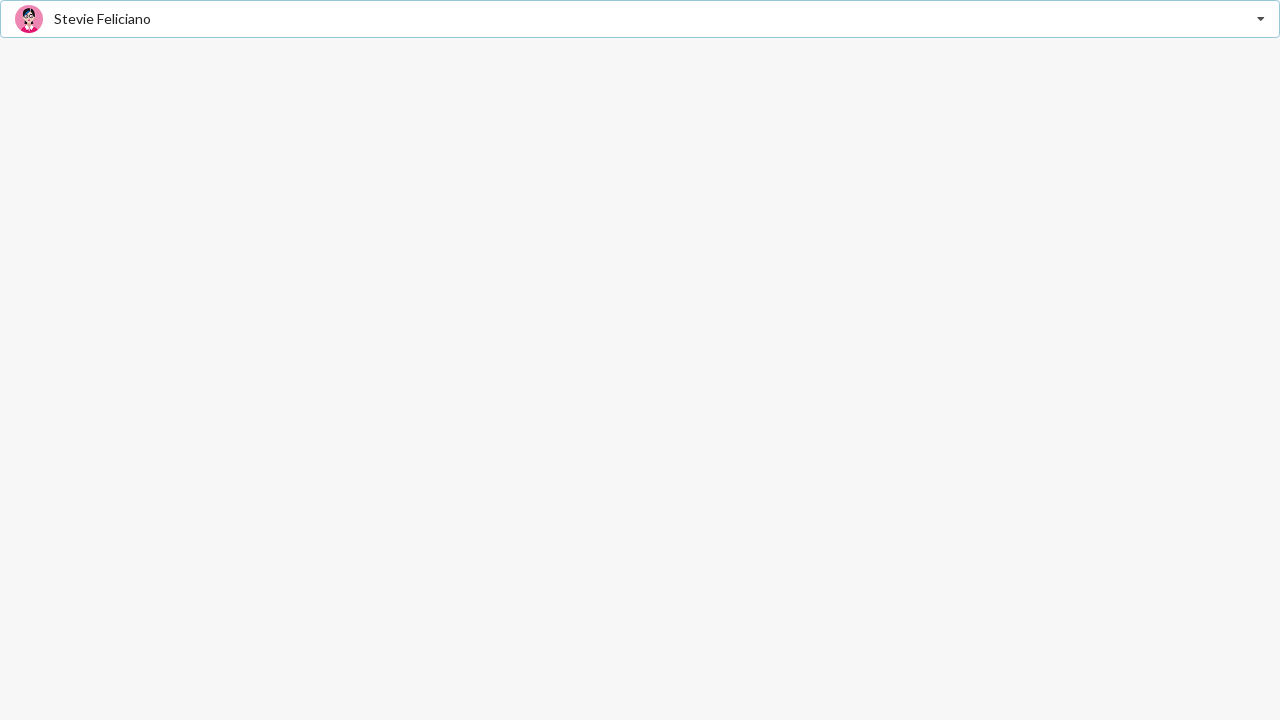